Tests web table search functionality by entering an email query in the global search field and verifying results are displayed

Starting URL: https://www.globalsqa.com/angularJs-protractor/WebTable/

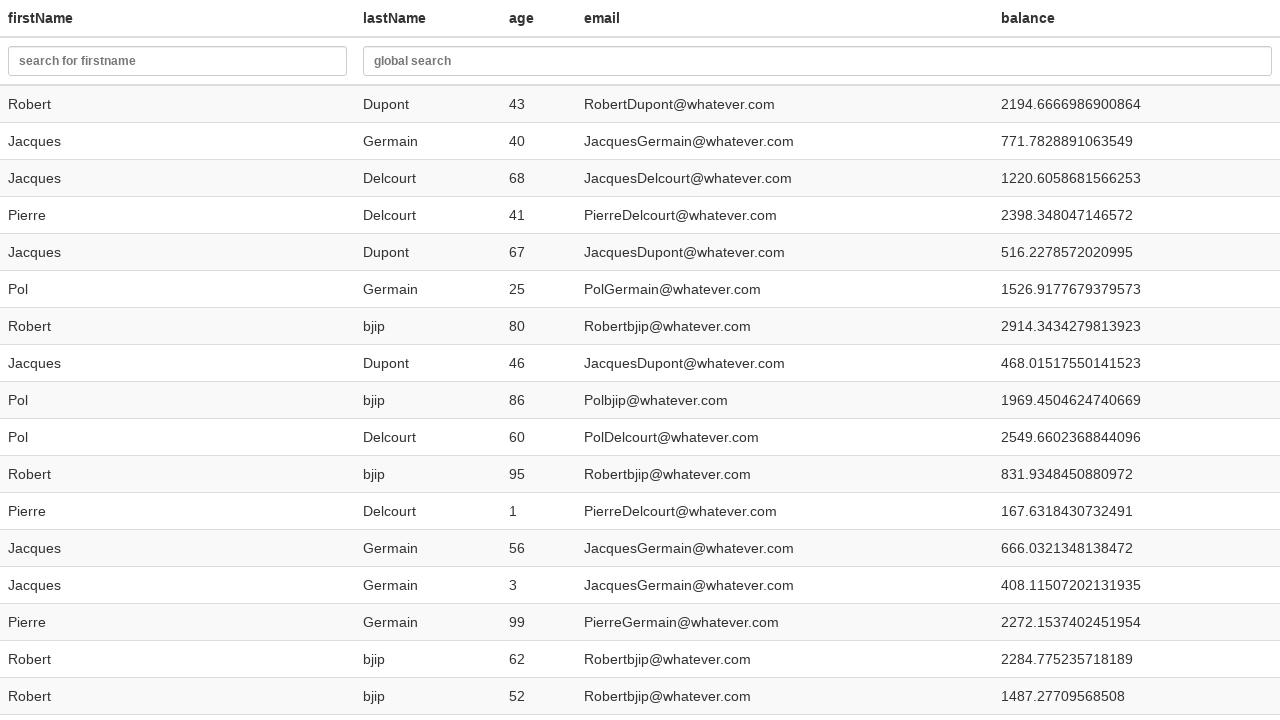

Navigated to web table test page
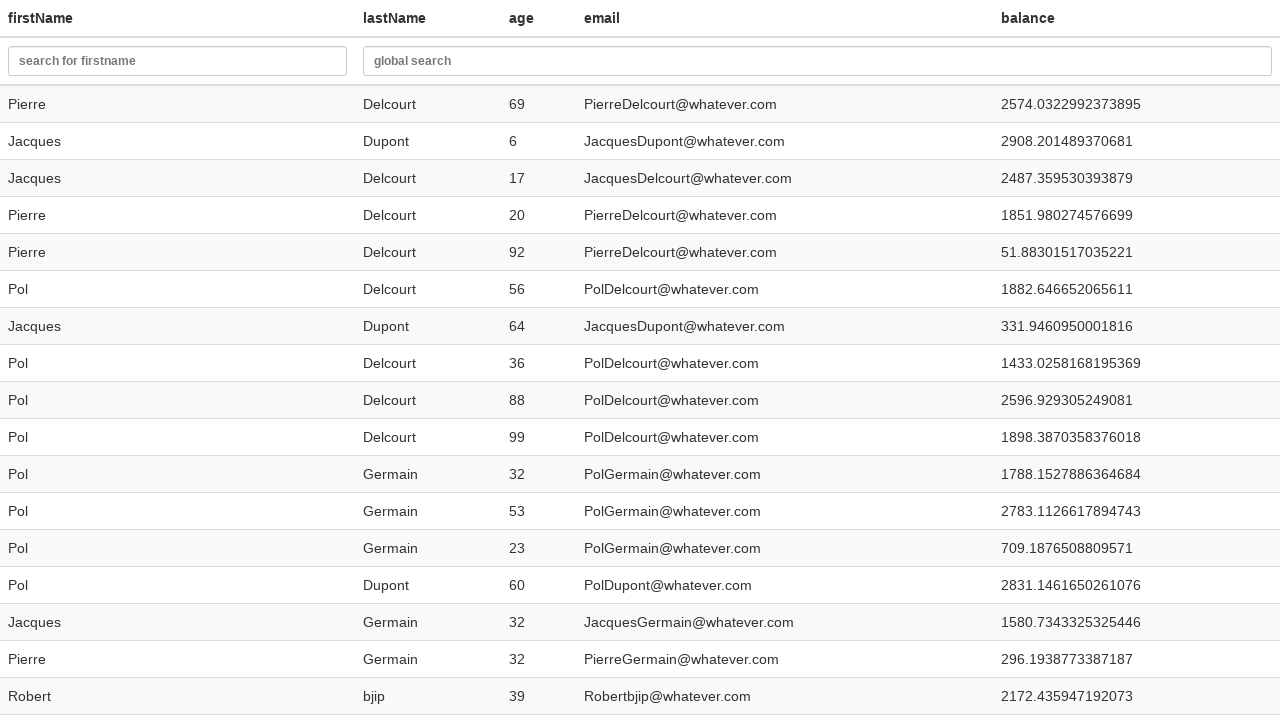

Filled global search field with email 'PolGermain@whatever.com' on input[type='search'][placeholder='global search']
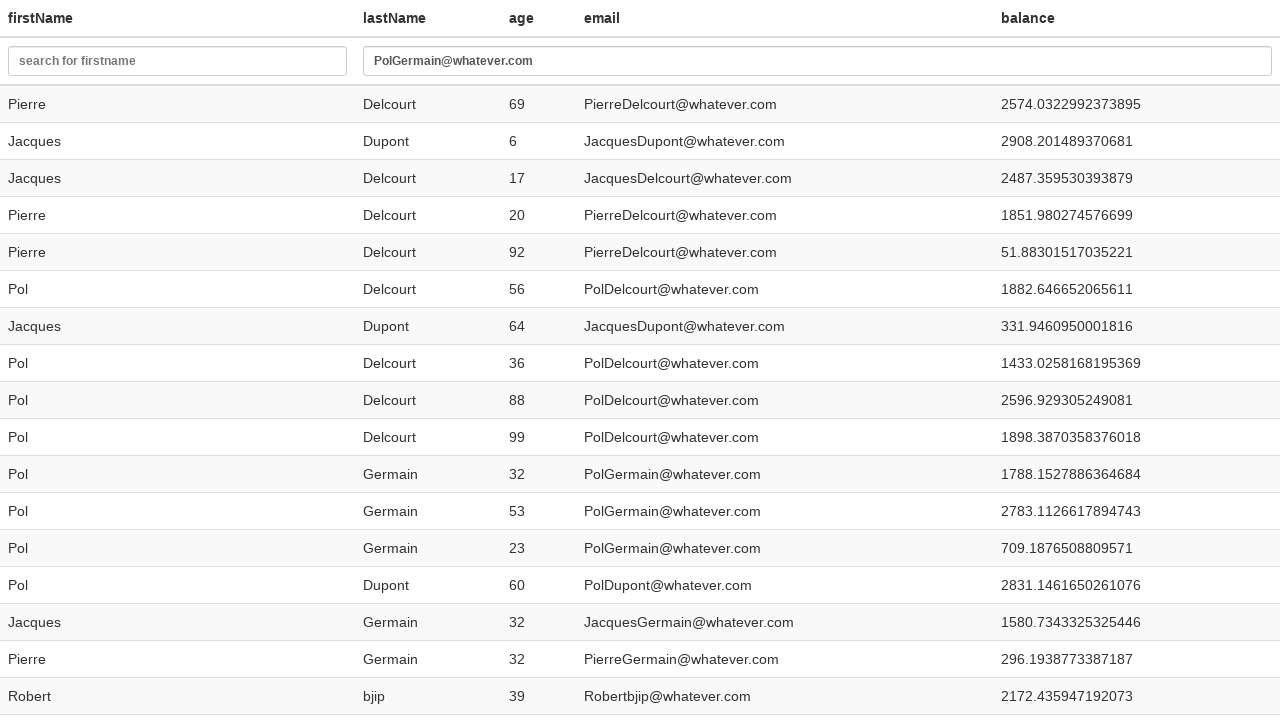

Pressed Enter to execute search query on input[type='search'][placeholder='global search']
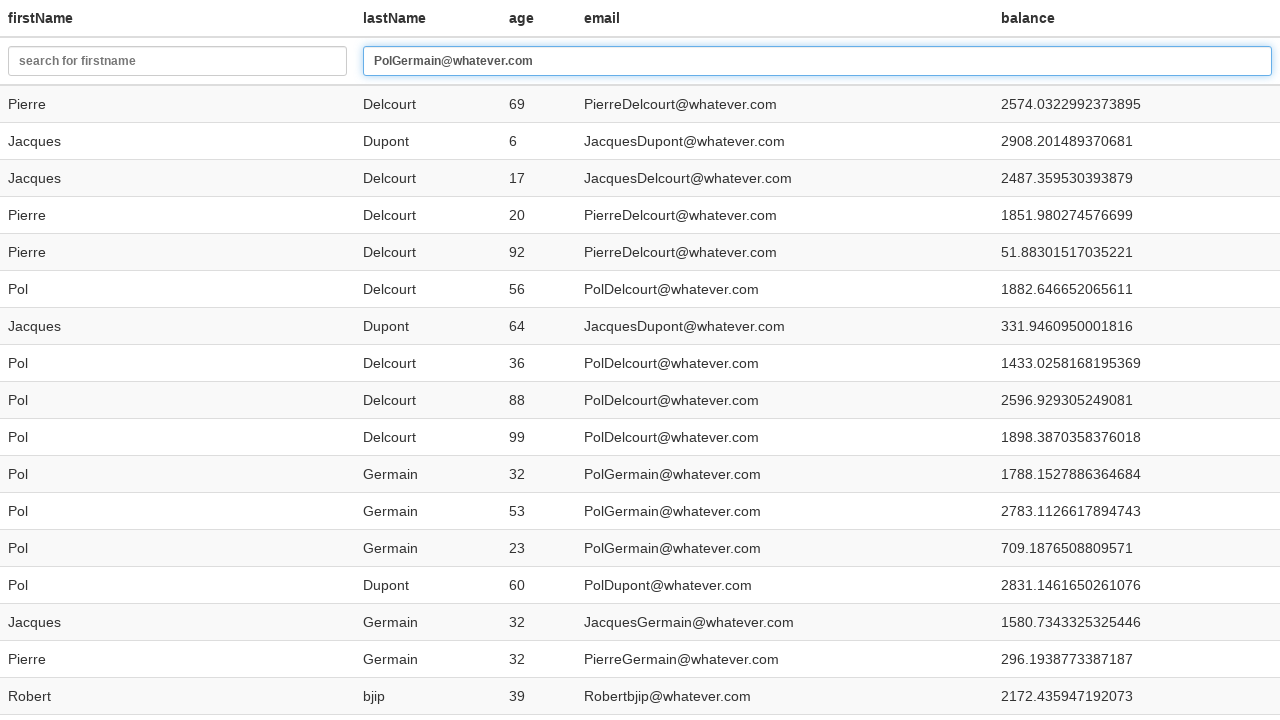

Table results loaded after search
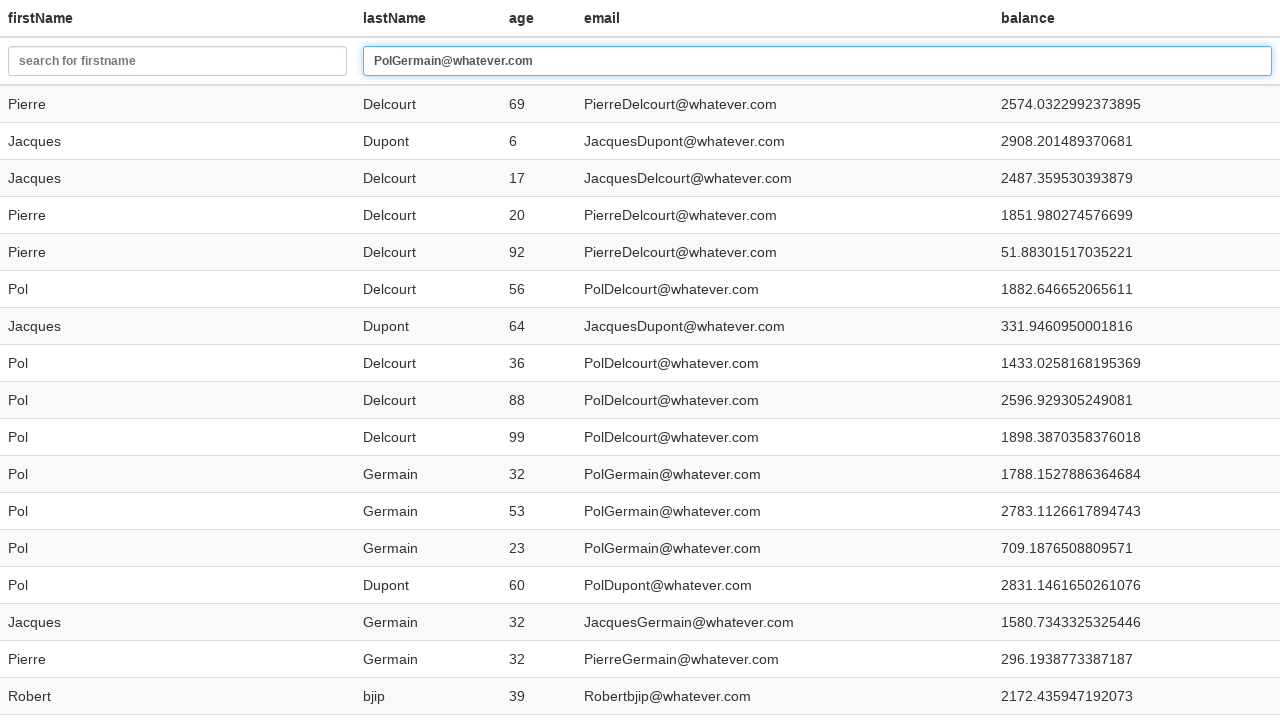

Verified search results found - 5 row(s) displayed in table
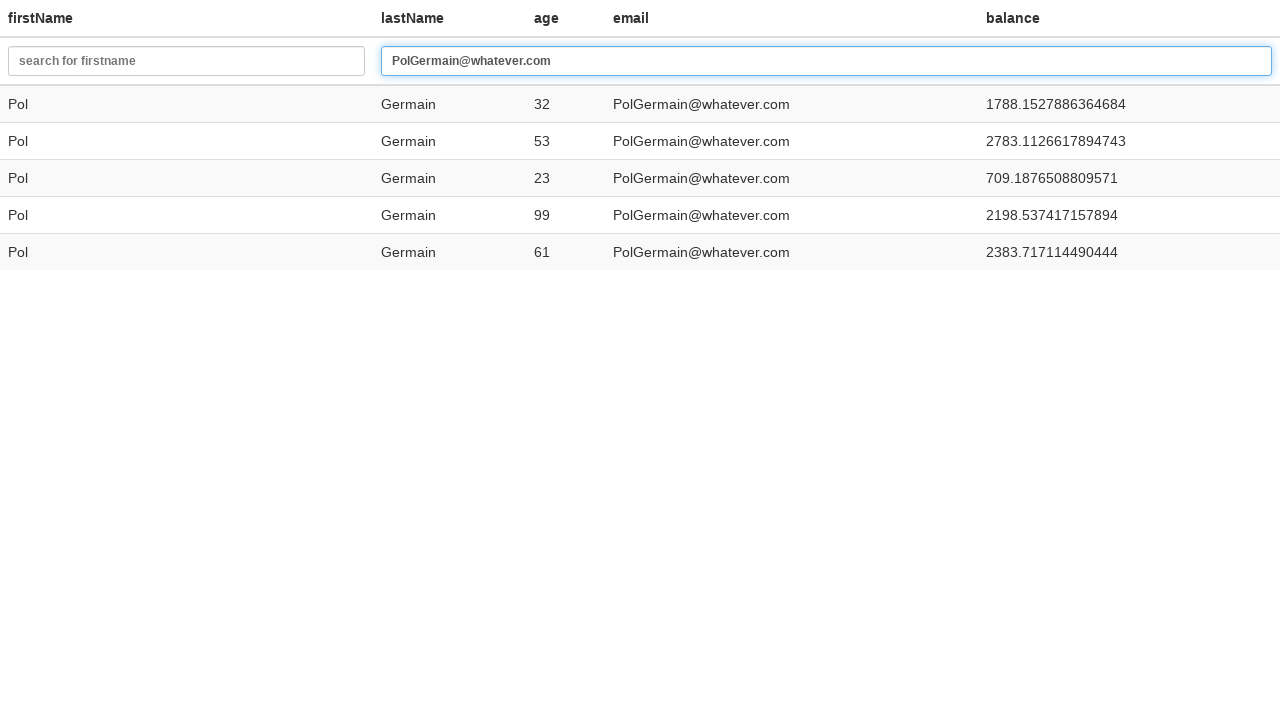

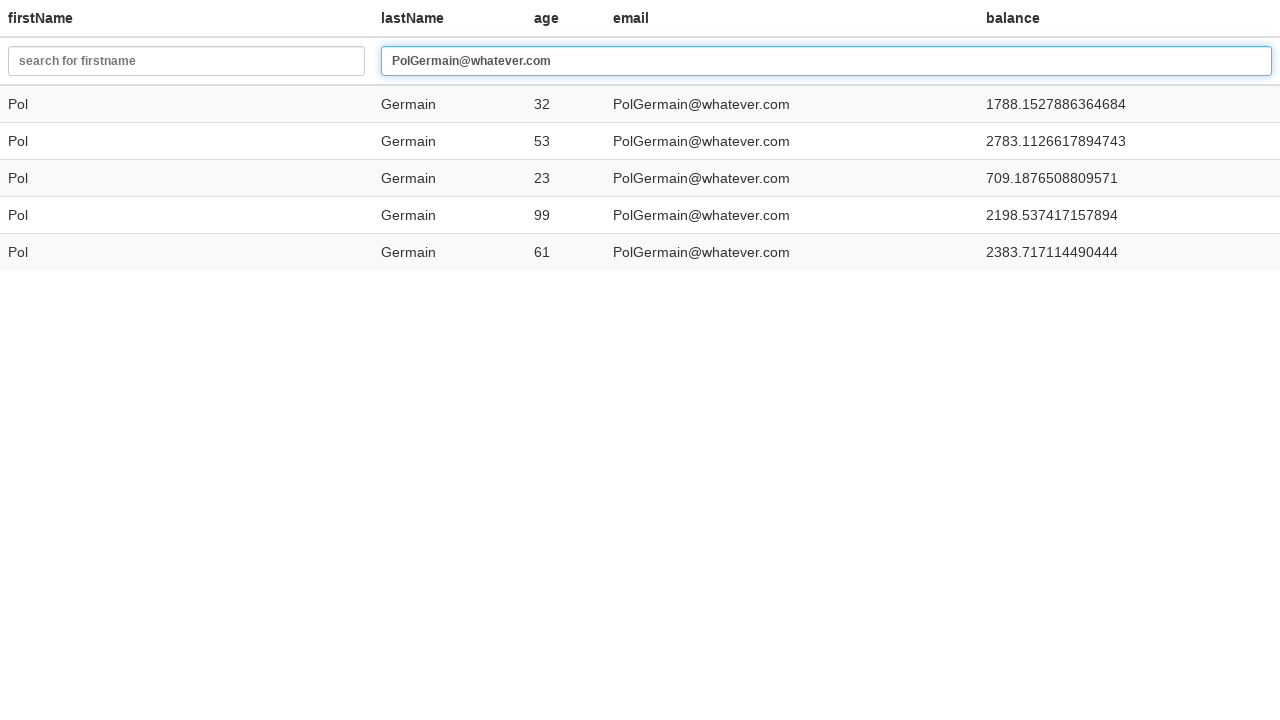